Tests stale element handling by clicking a link multiple times and verifying notification messages are displayed after each click. The test clicks "Click here" link 4 times and captures each notification message.

Starting URL: http://the-internet.herokuapp.com/notification_message_rendered

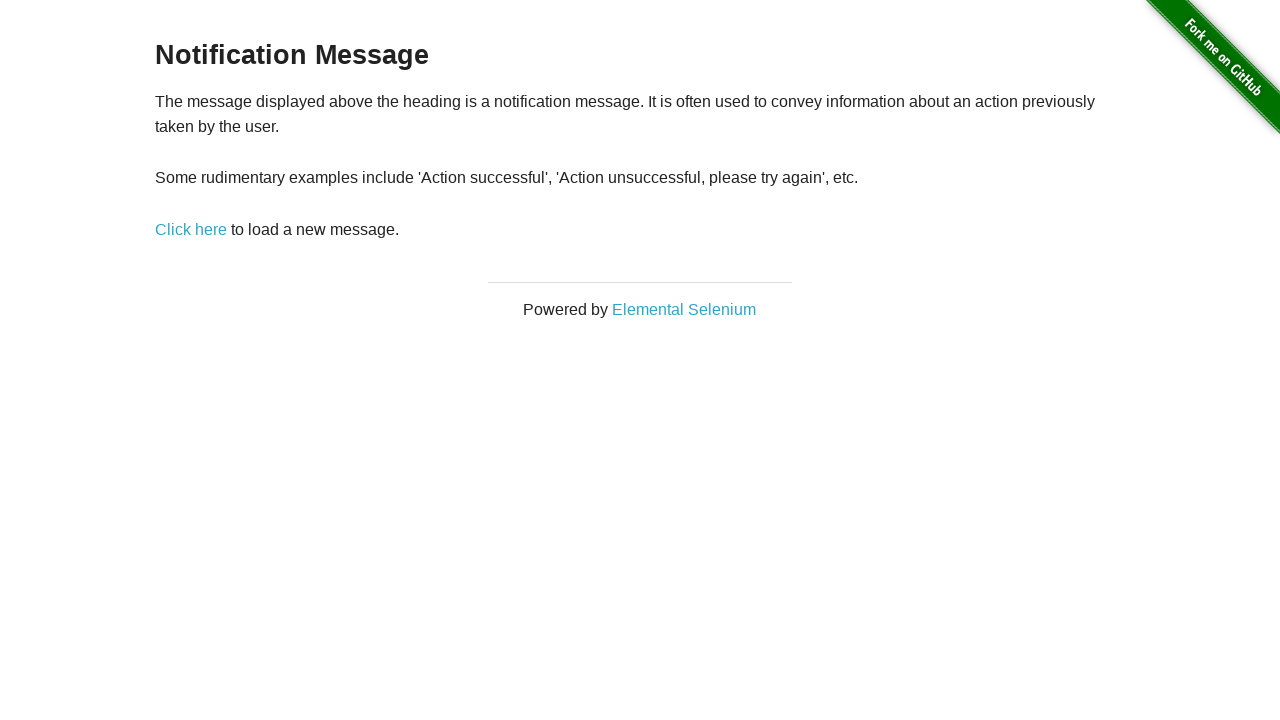

Clicked 'Click here' link (first time) at (191, 229) on text=Click here
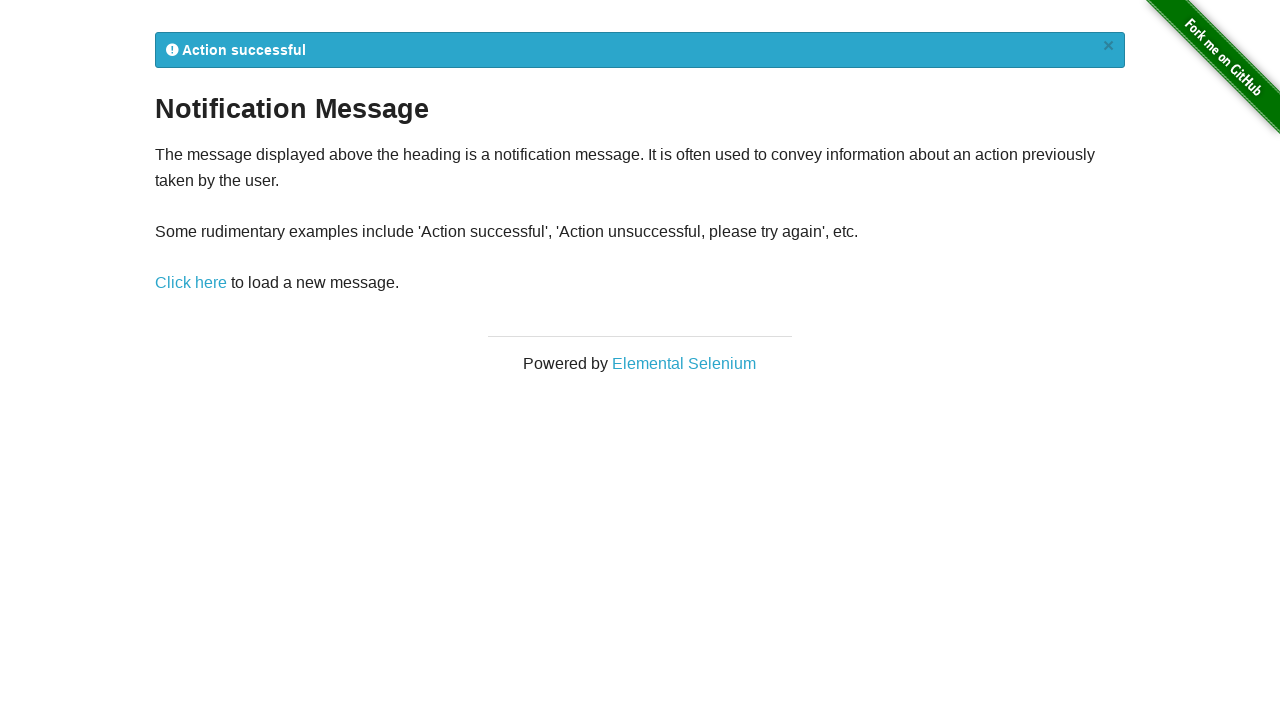

Waited for first notification message to appear
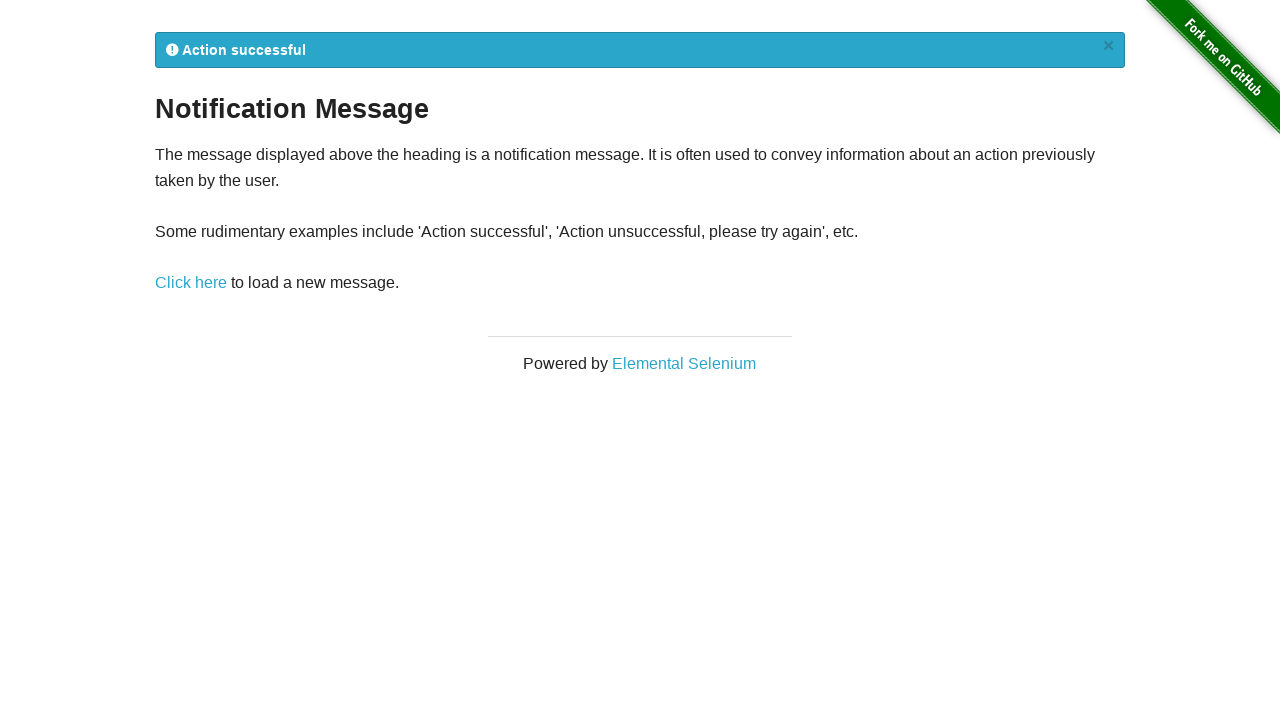

Captured first notification message: 
            Action successful
            ×
          
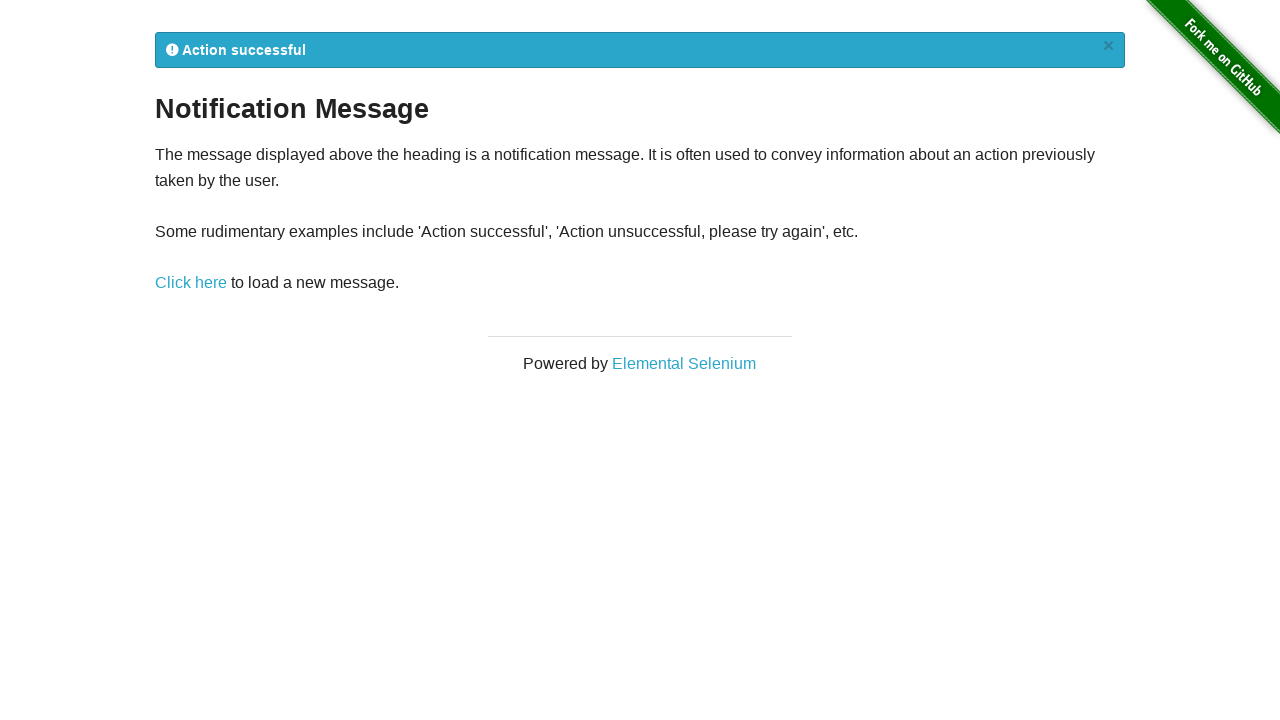

Clicked 'Click here' link (second time) at (191, 283) on text=Click here
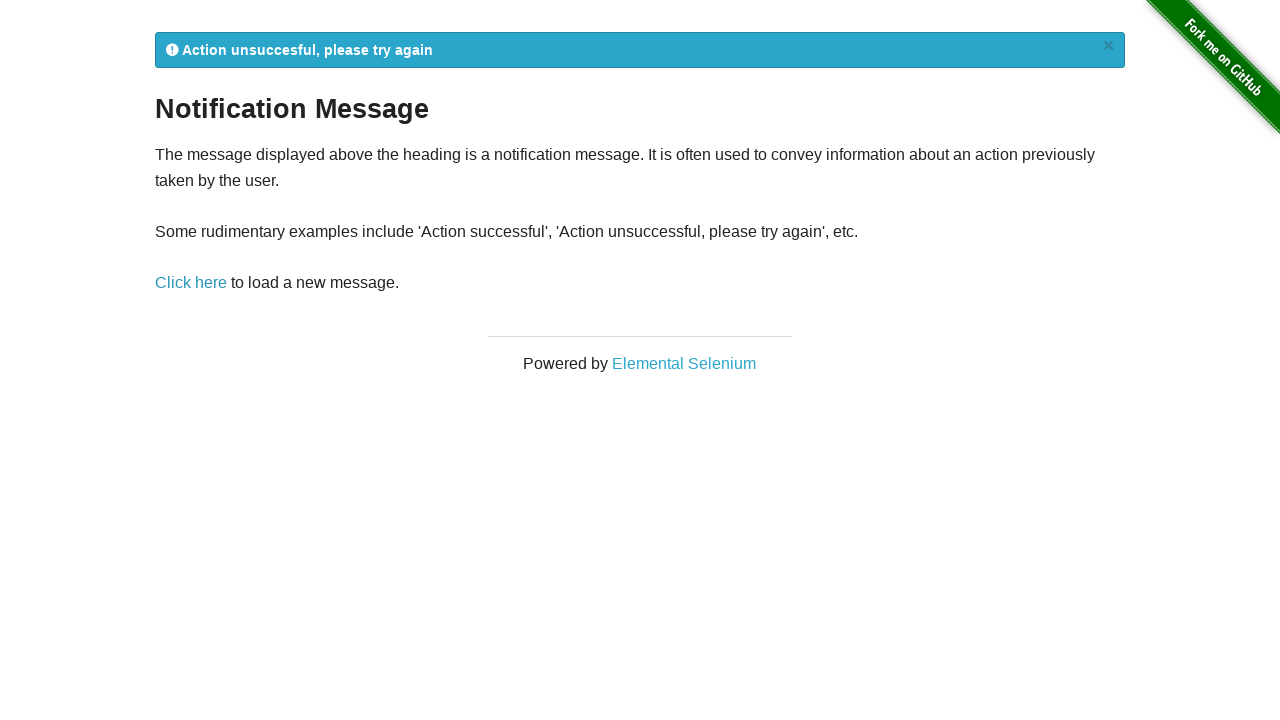

Waited for second notification message to appear
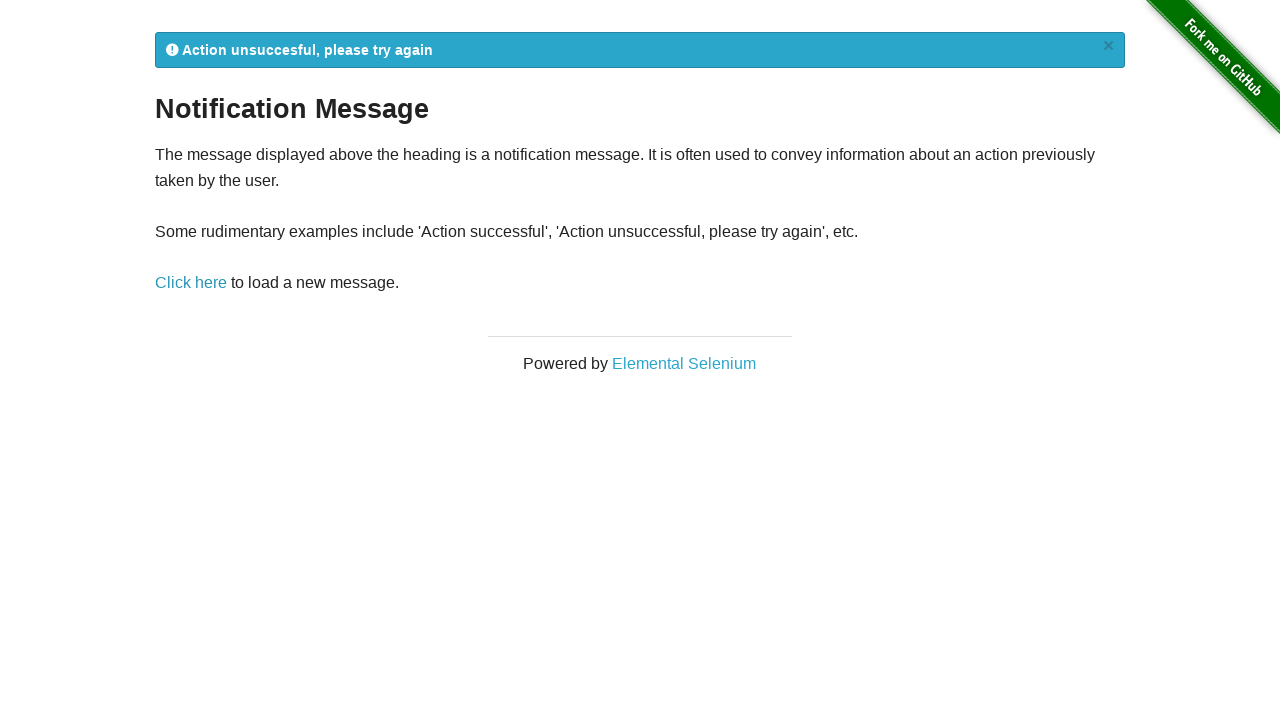

Captured second notification message: 
            Action unsuccesful, please try again
            ×
          
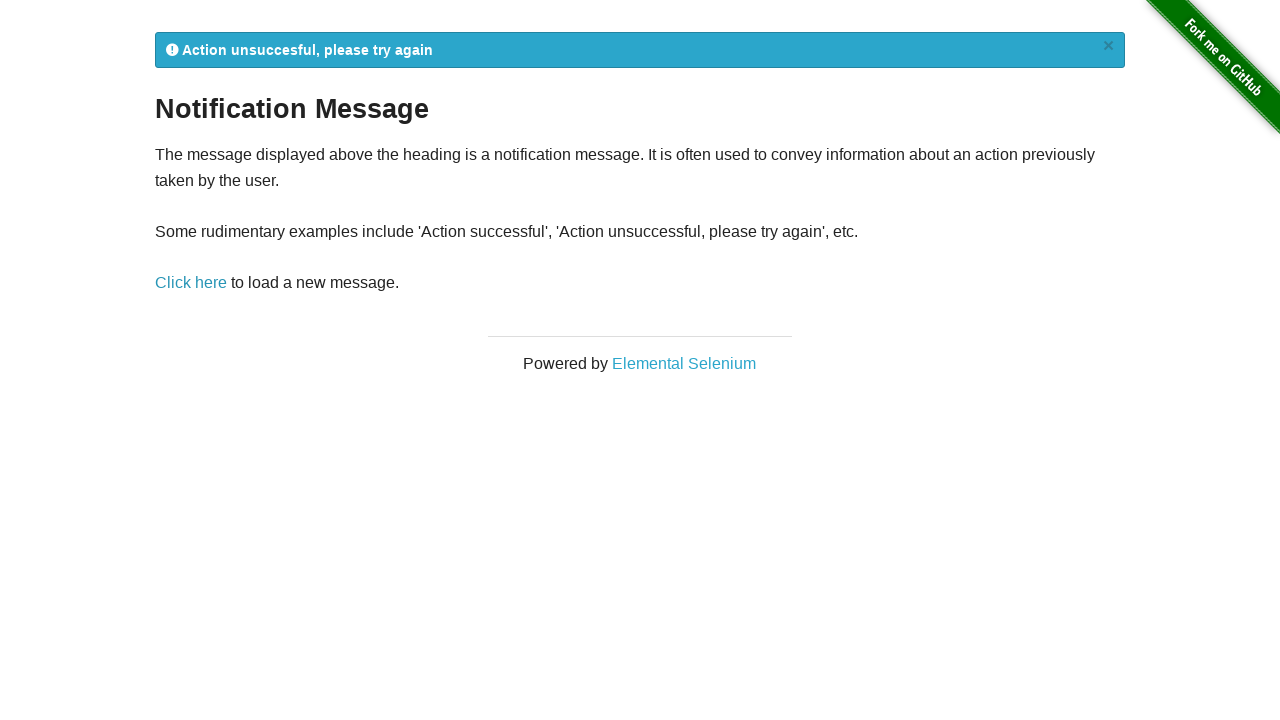

Clicked 'Click here' link (third time) at (191, 283) on text=Click here
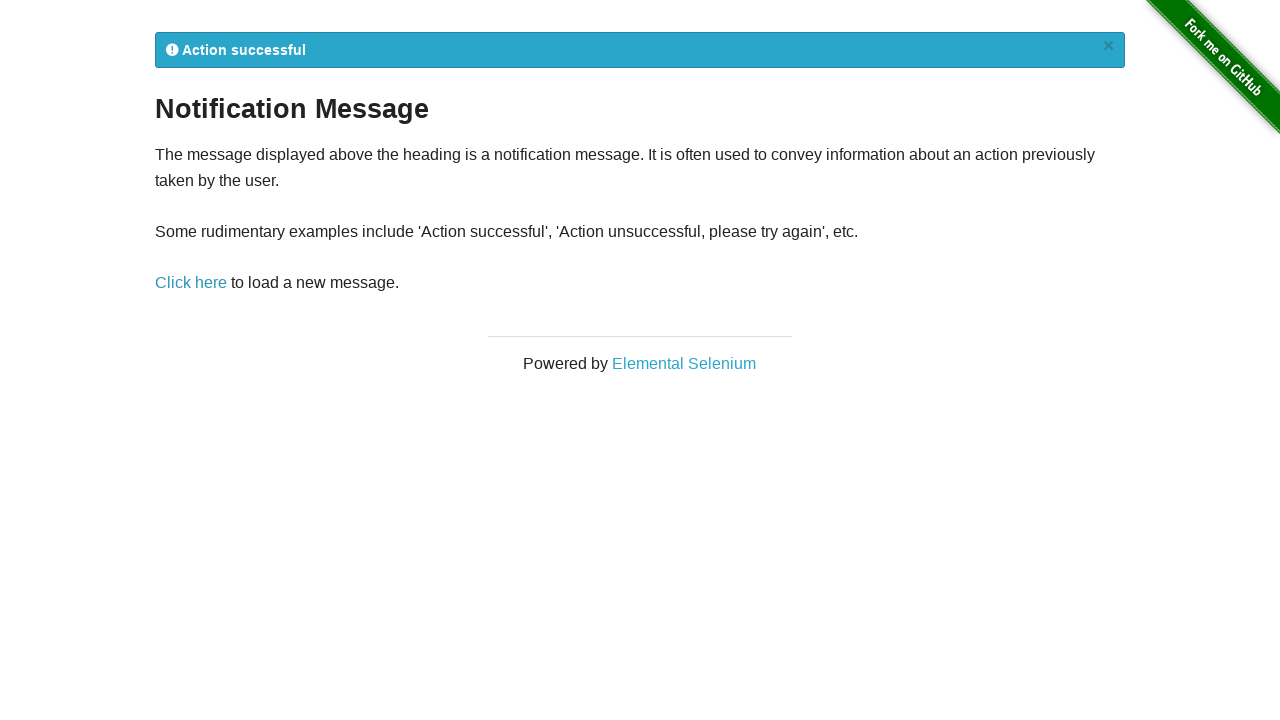

Waited for third notification message to appear
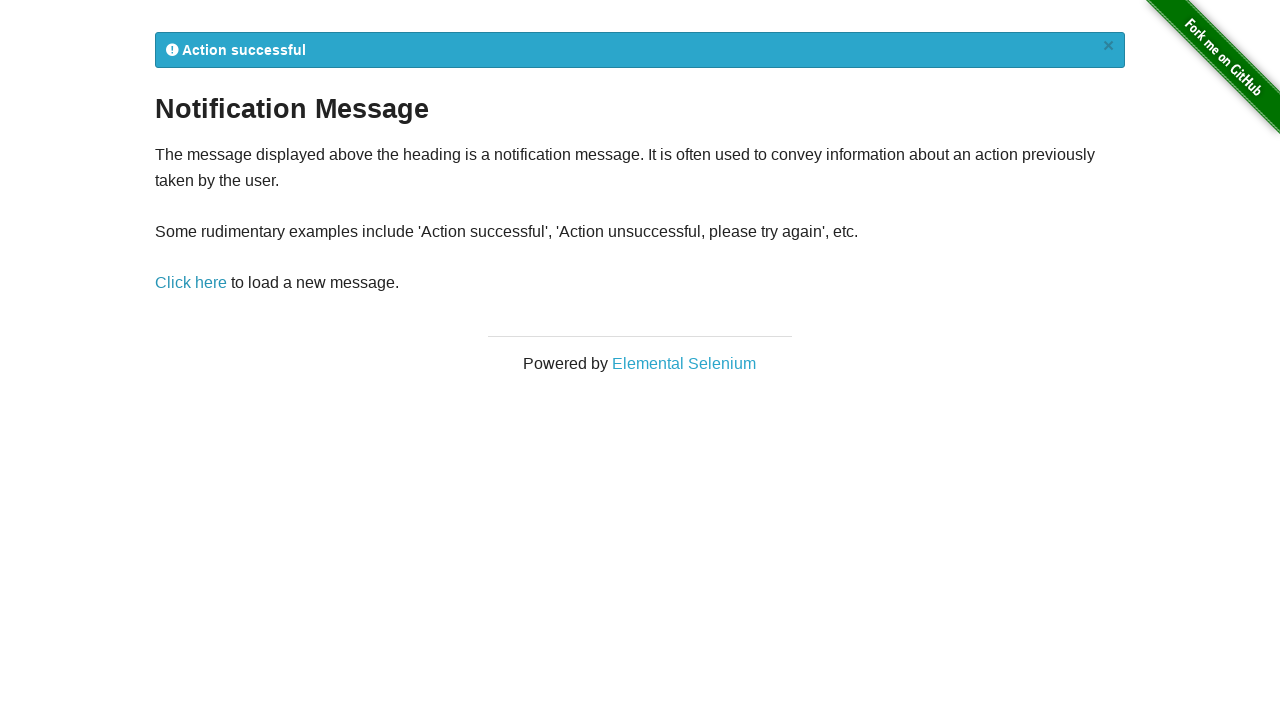

Captured third notification message: 
            Action successful
            ×
          
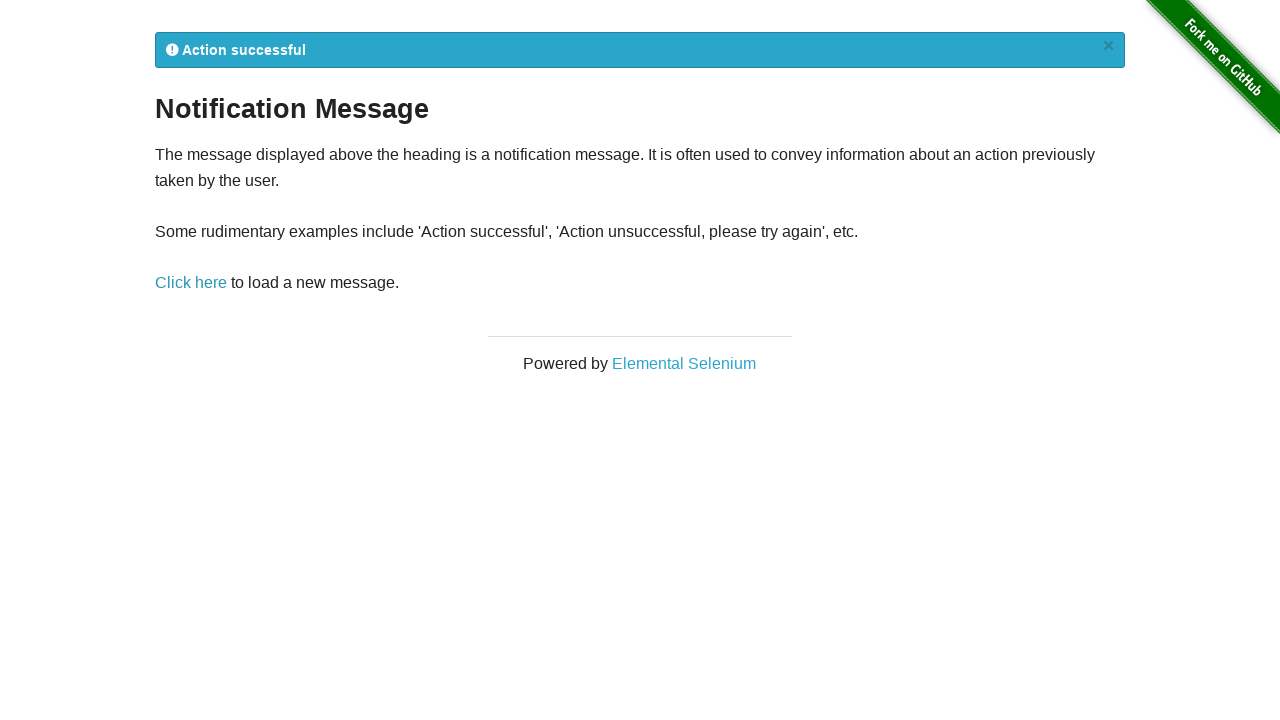

Clicked 'Click here' link (fourth time) at (191, 283) on text=Click here
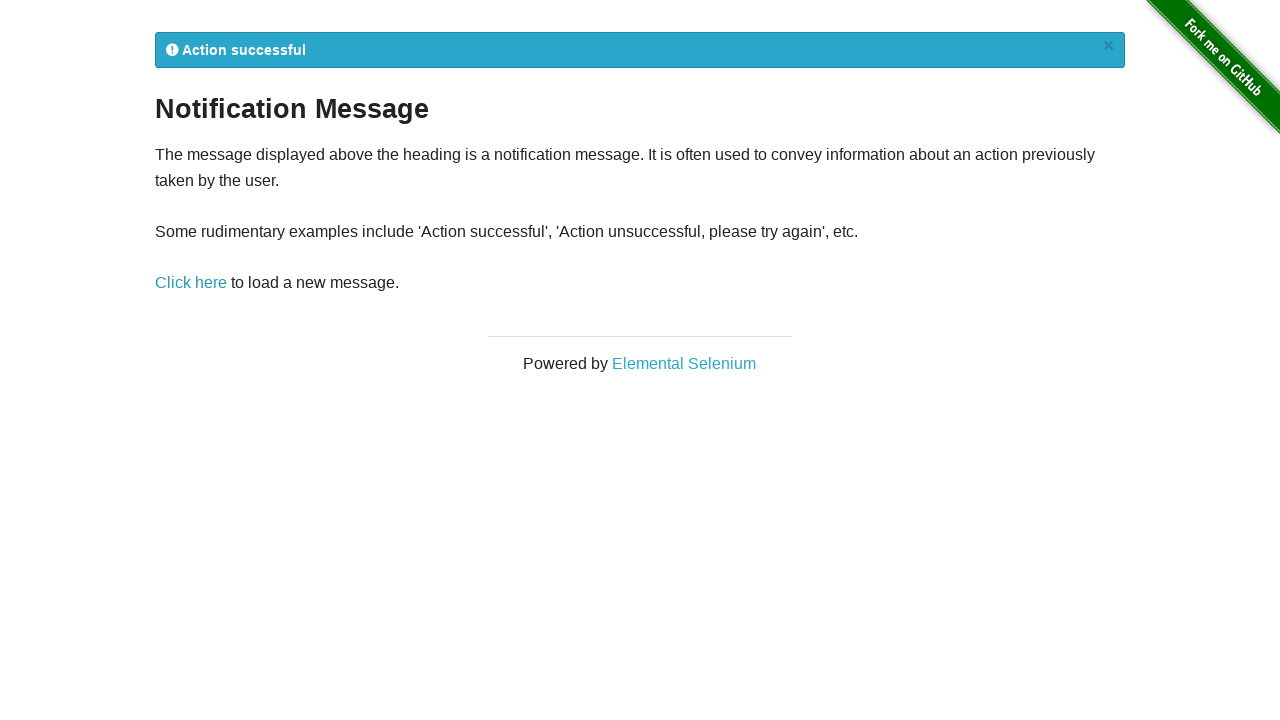

Waited for fourth notification message to appear
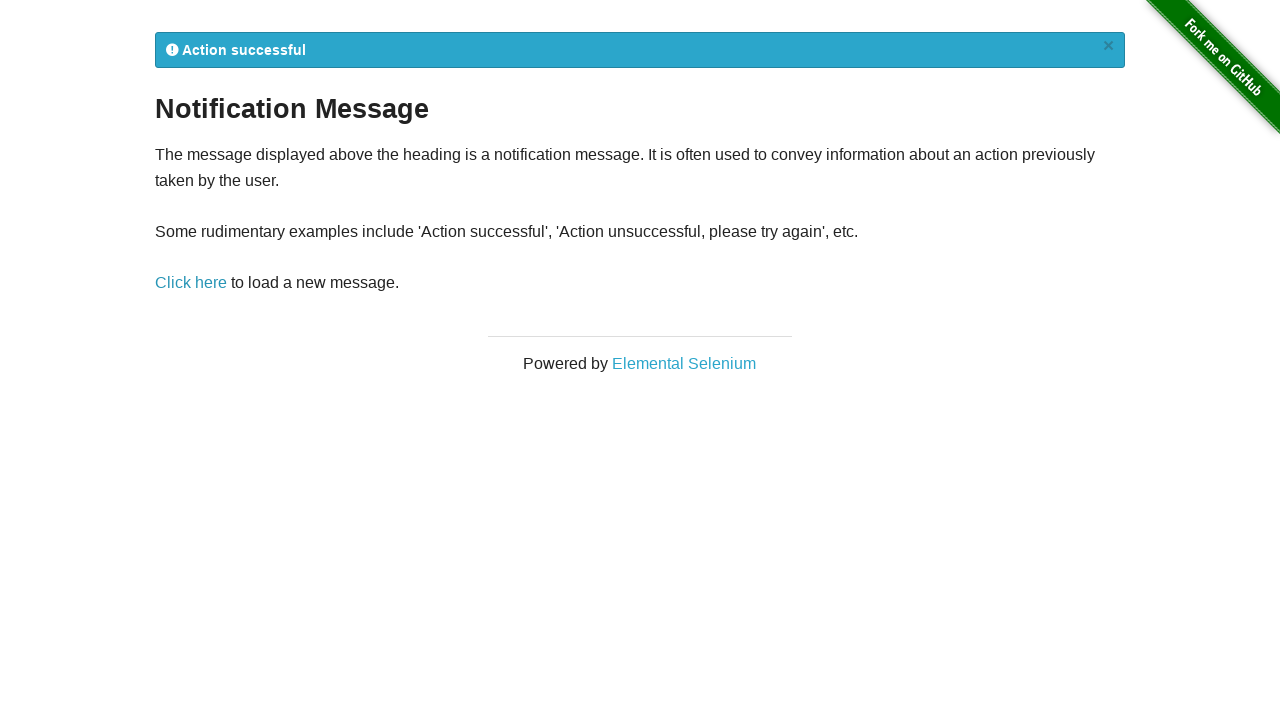

Captured fourth notification message: 
            Action successful
            ×
          
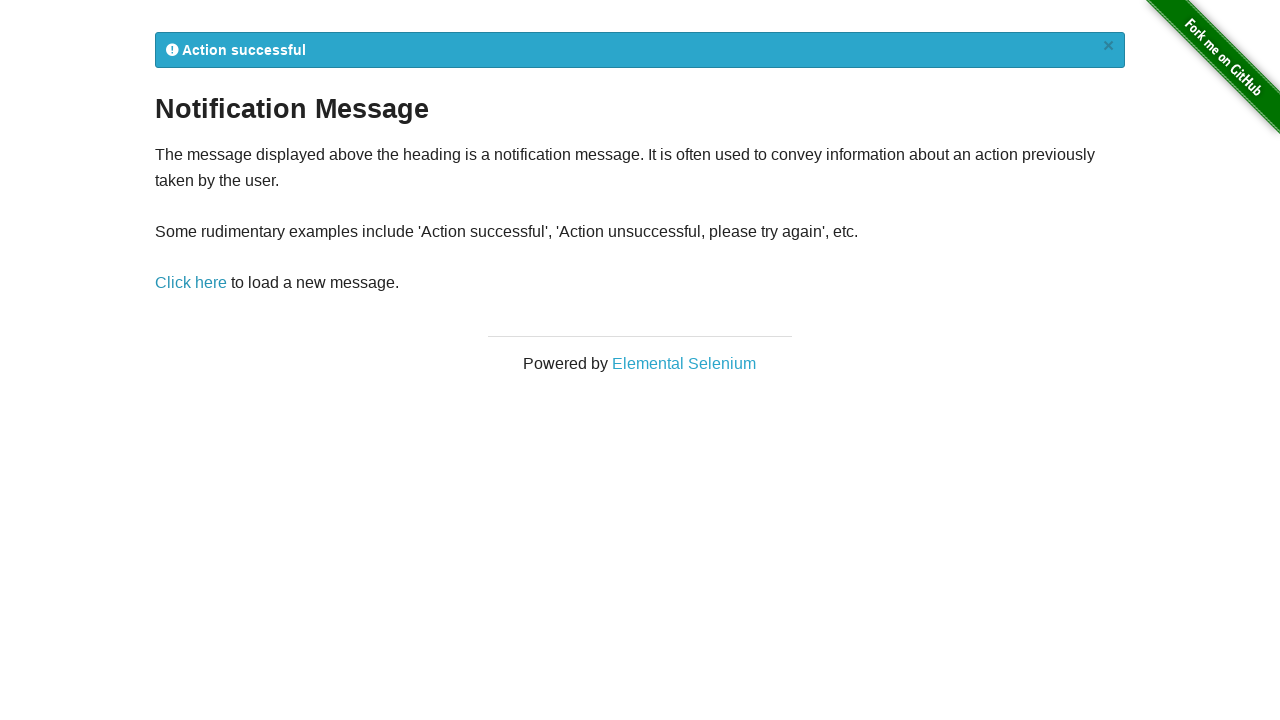

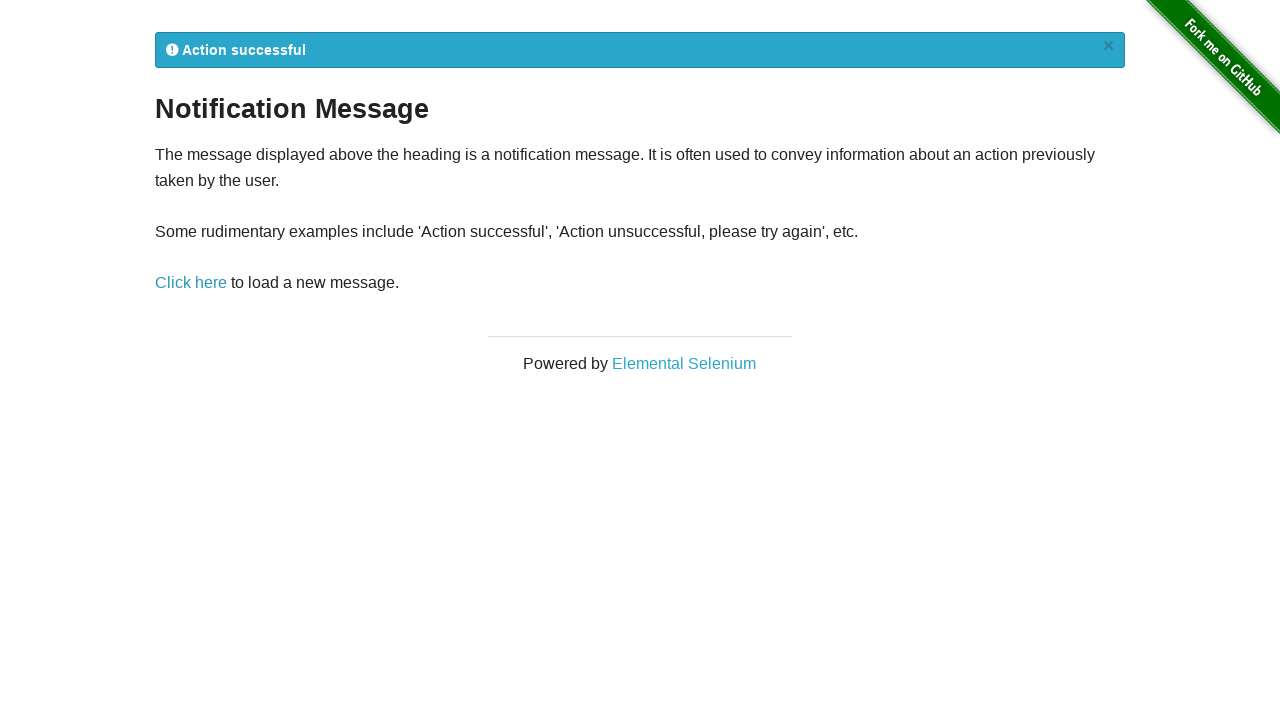